Tests tooltip functionality by hovering over an element inside an iframe and verifying the tooltip content appears

Starting URL: https://jqueryui.com/tooltip/

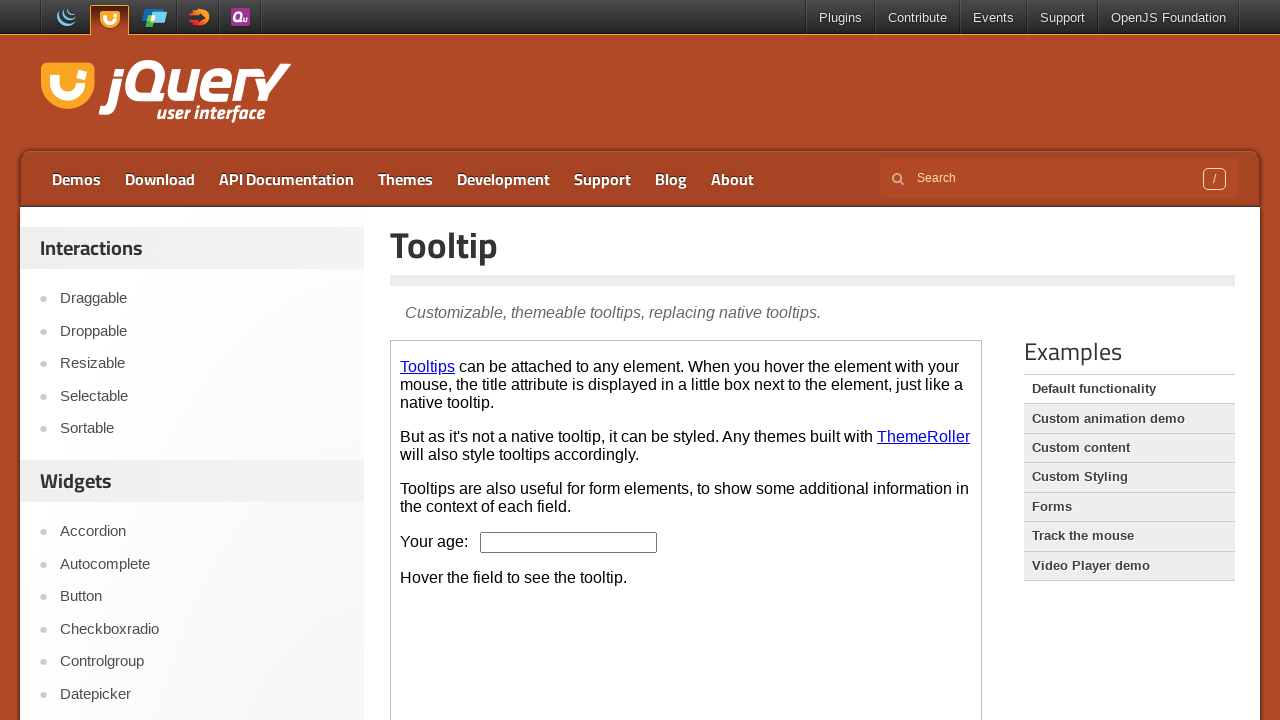

Located the demo iframe
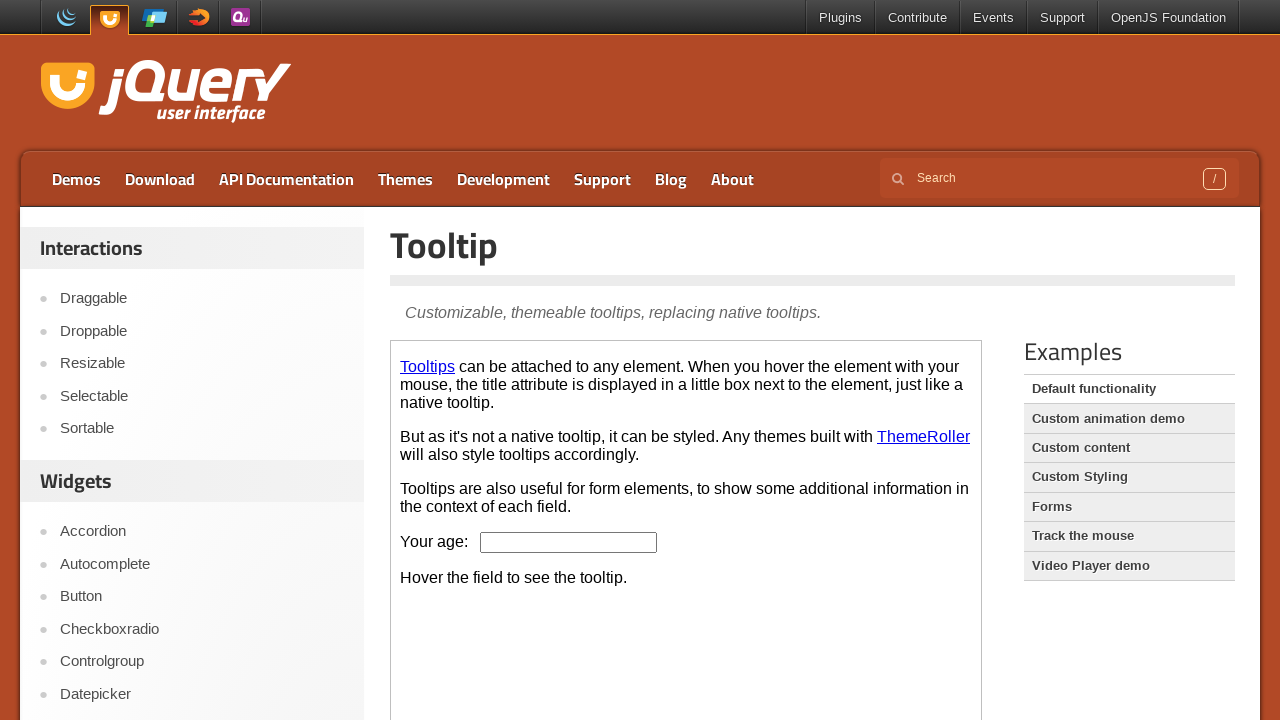

Located the age input box element
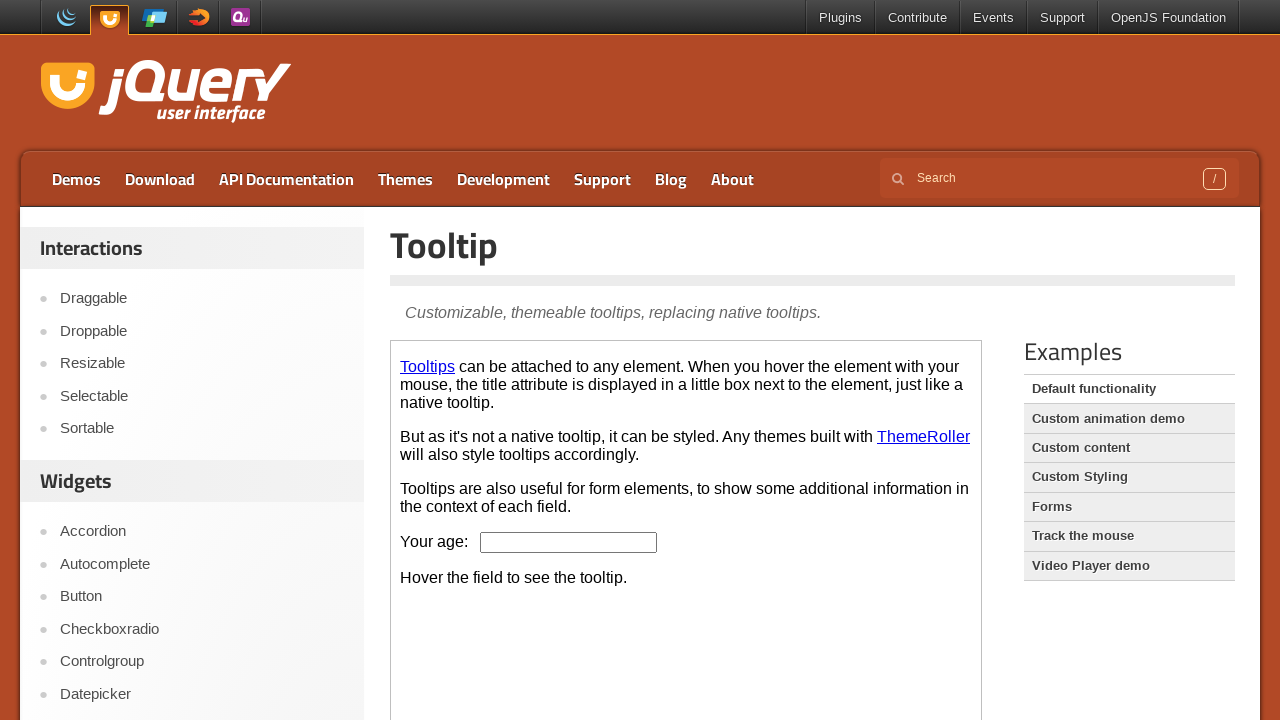

Hovered over the age input box to trigger tooltip at (569, 542) on .demo-frame >> internal:control=enter-frame >> #age
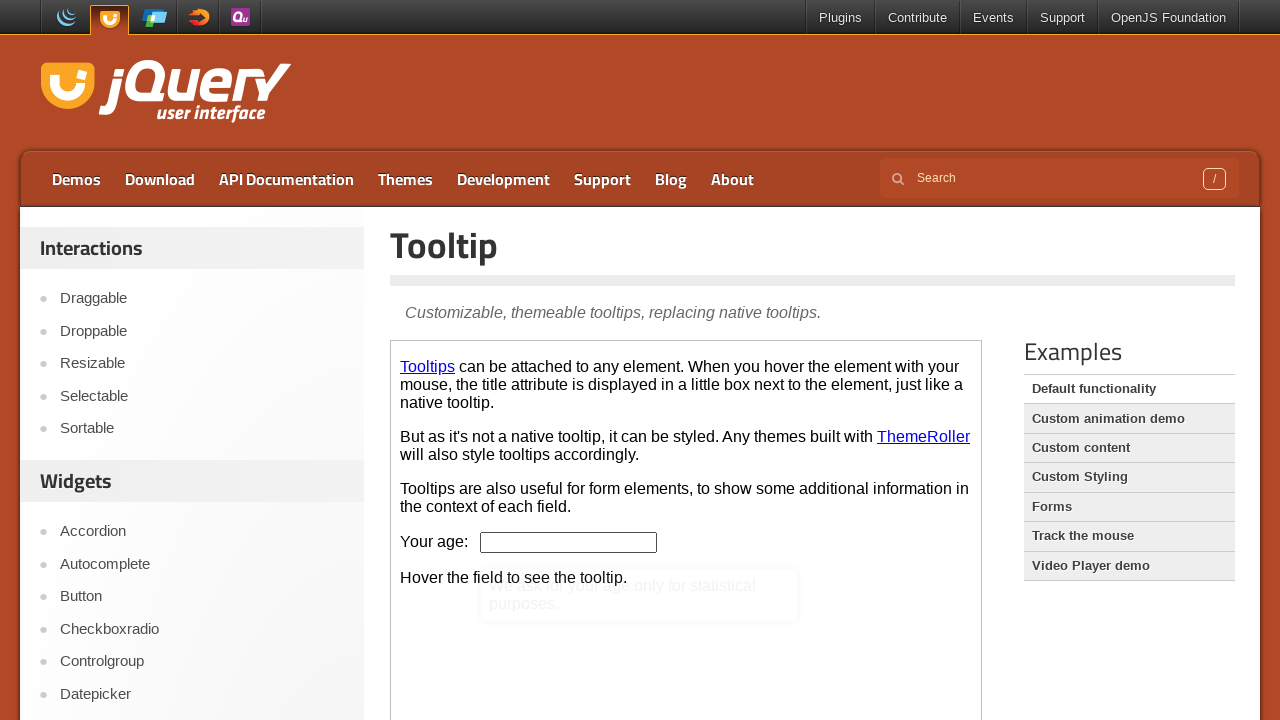

Located the tooltip content element
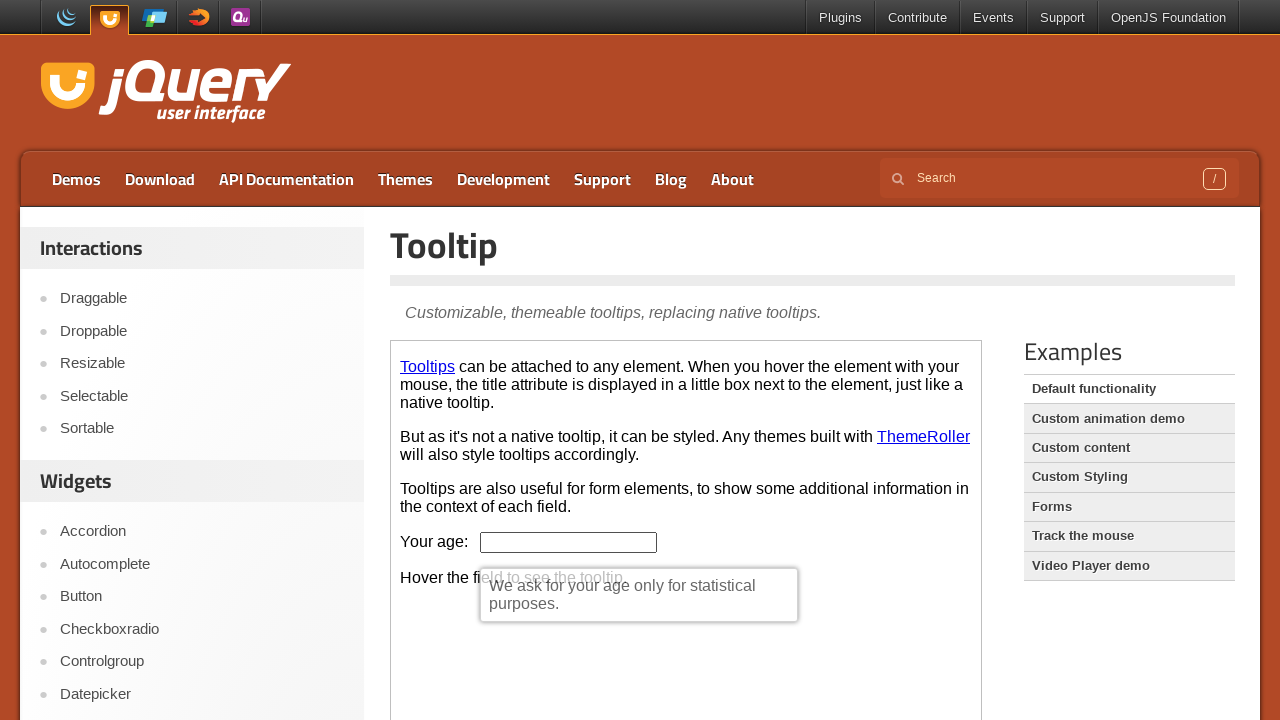

Tooltip content appeared and is visible
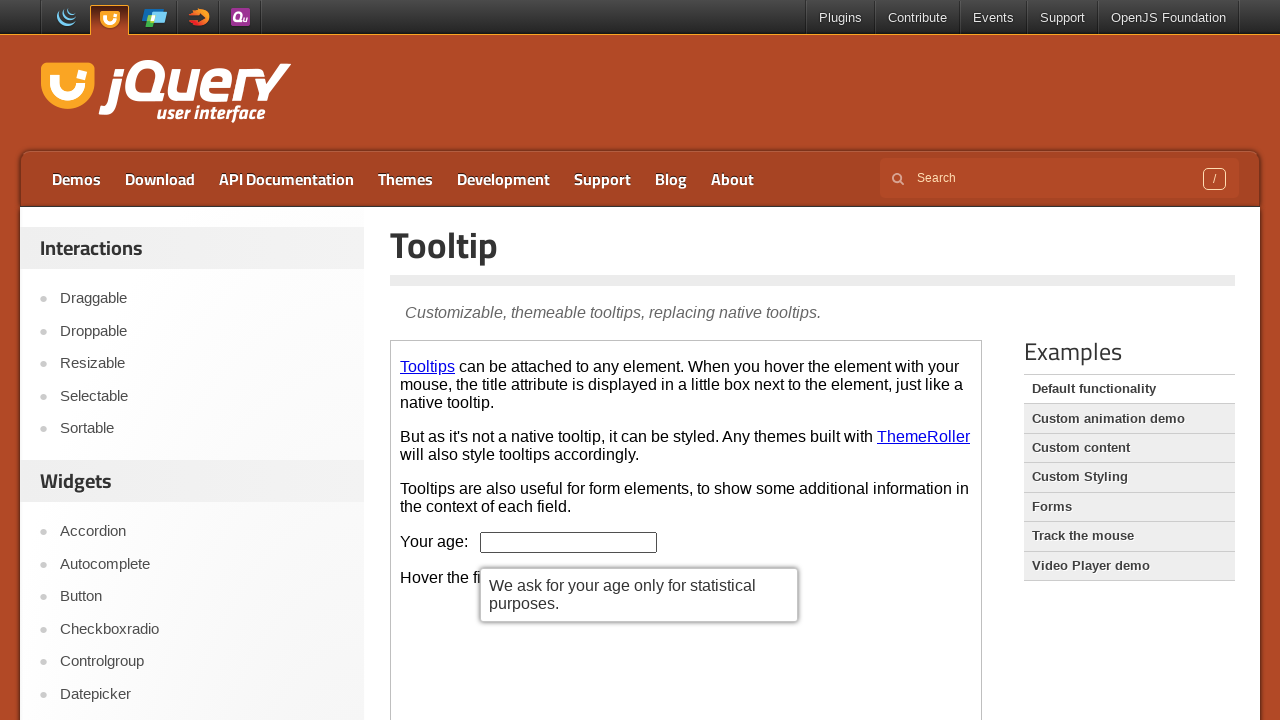

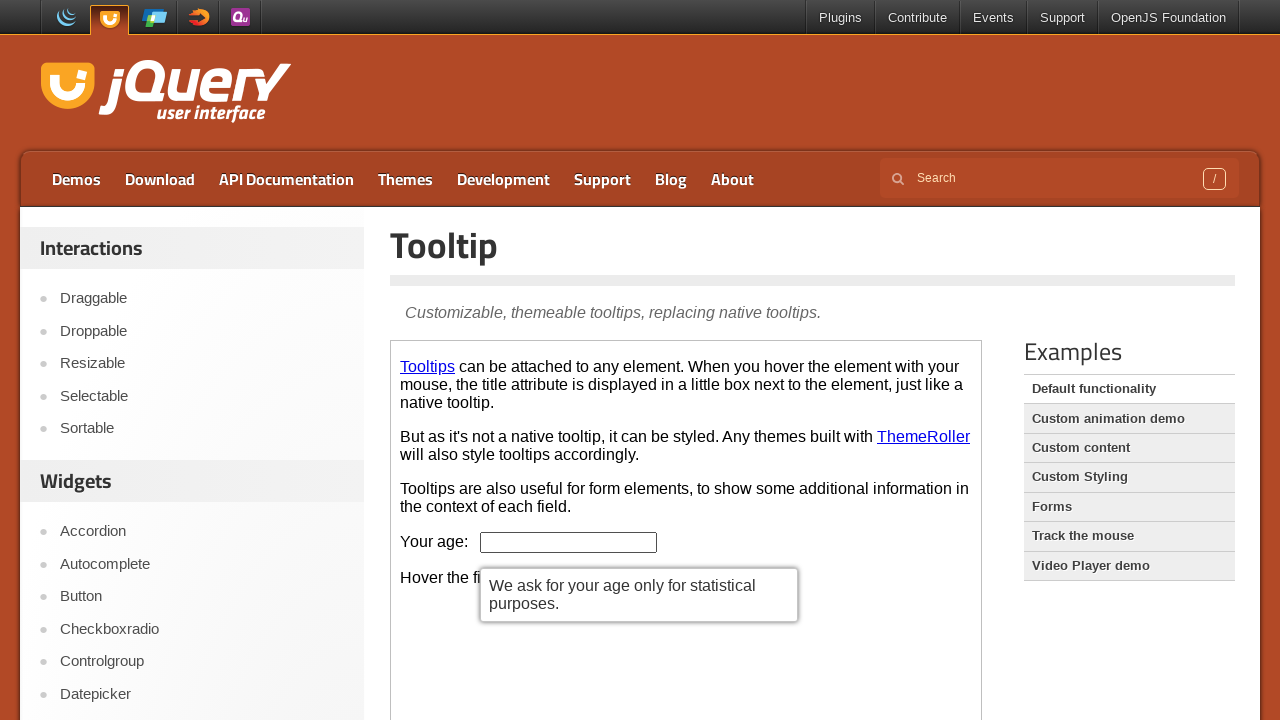